Tests navigation to the registration page by clicking the Register link from the home page

Starting URL: https://parabank.parasoft.com/parabank/index.htm

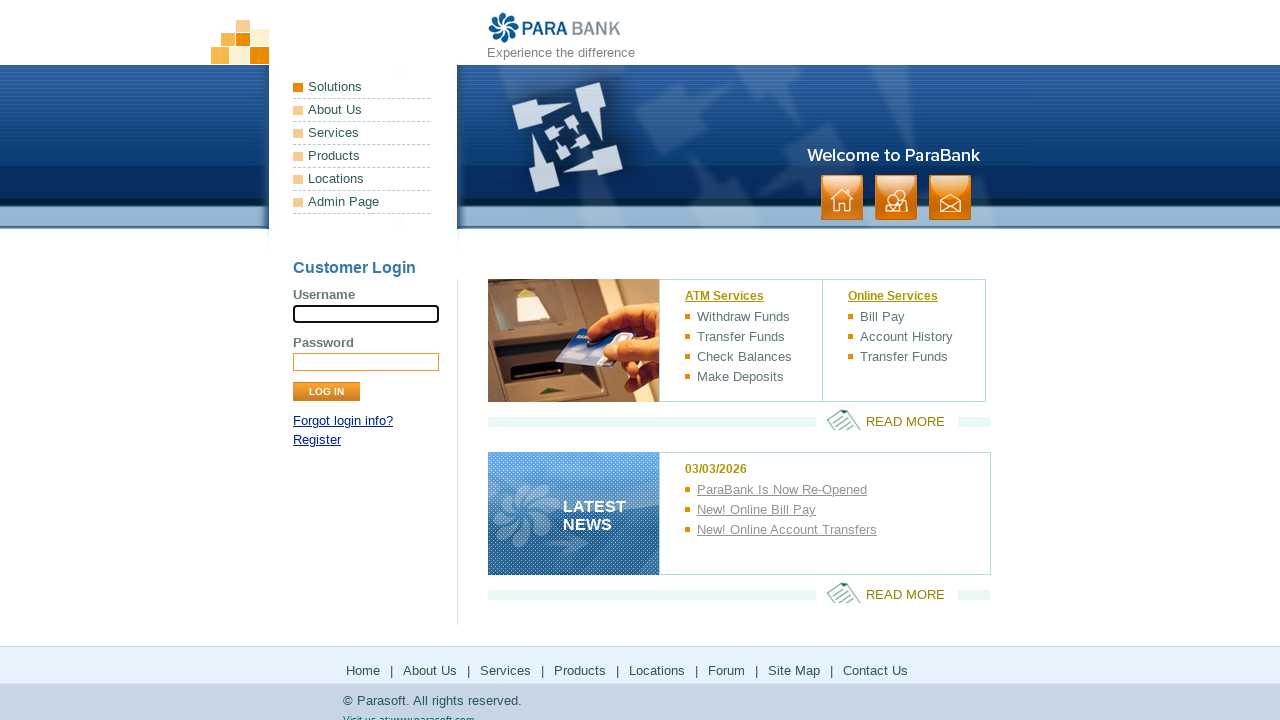

Clicked Register link from home page at (317, 440) on text=Register
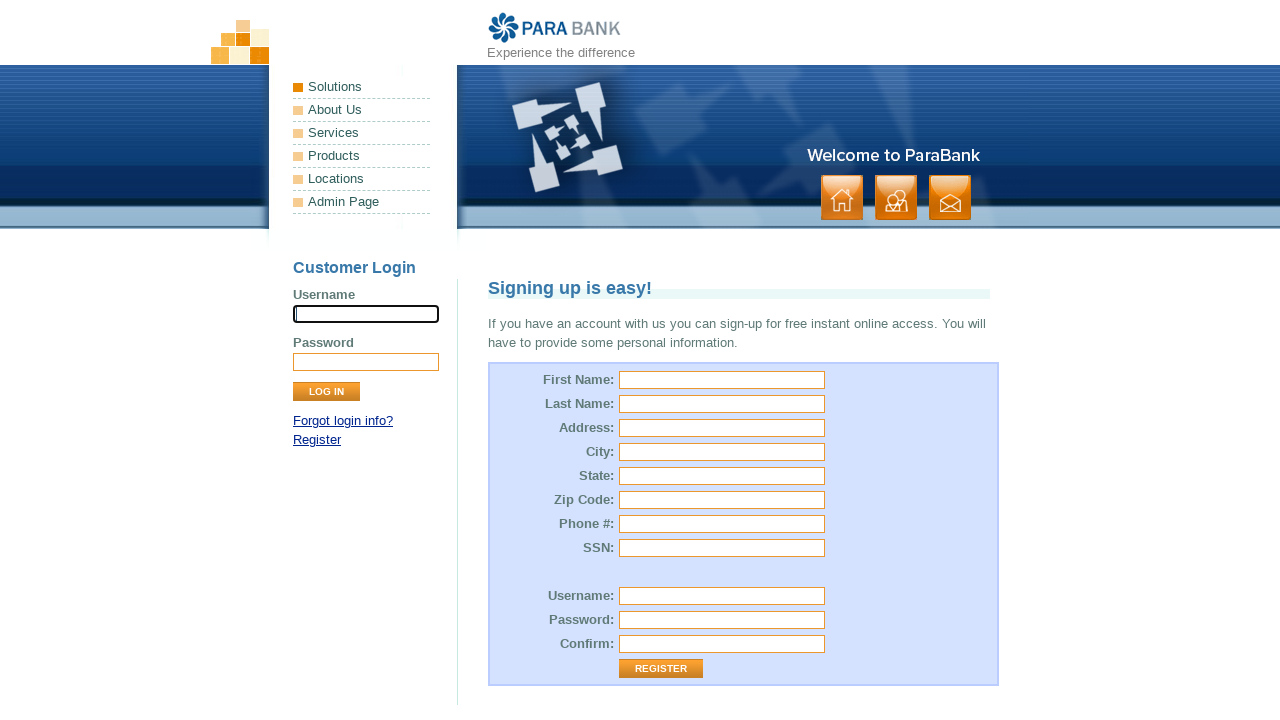

Verified registration page loaded - 'Signing up is easy' text is visible
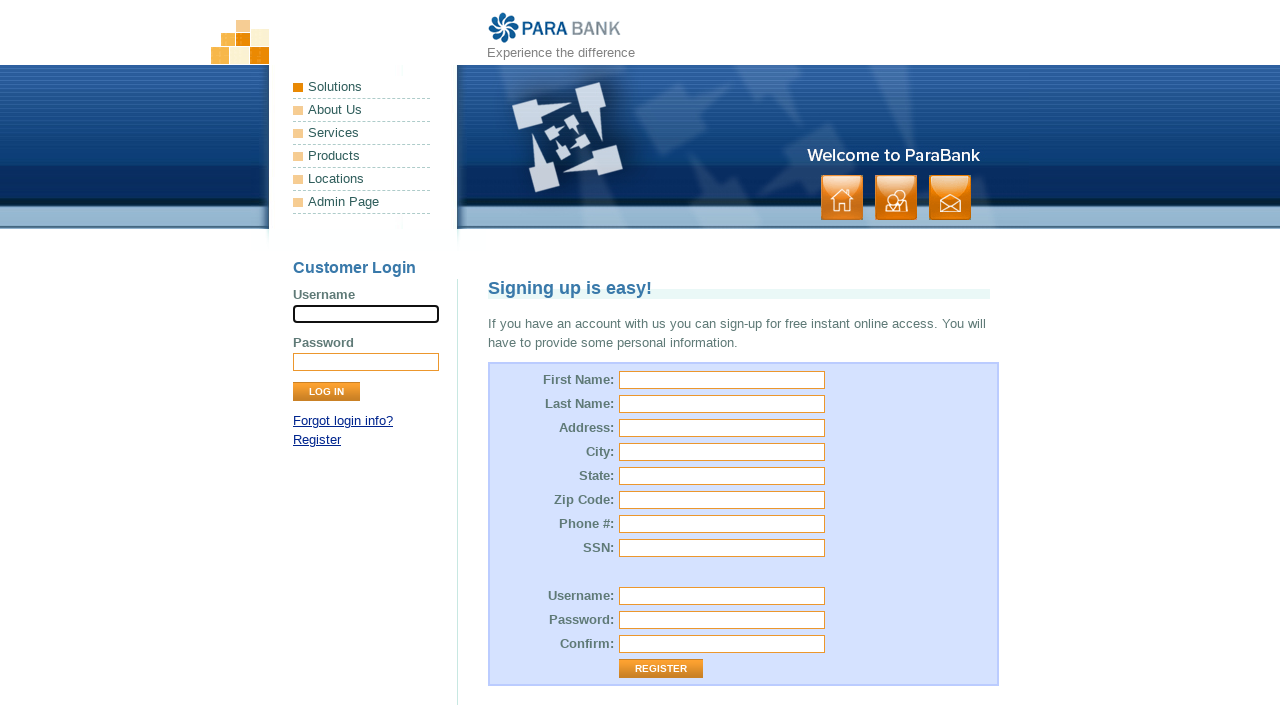

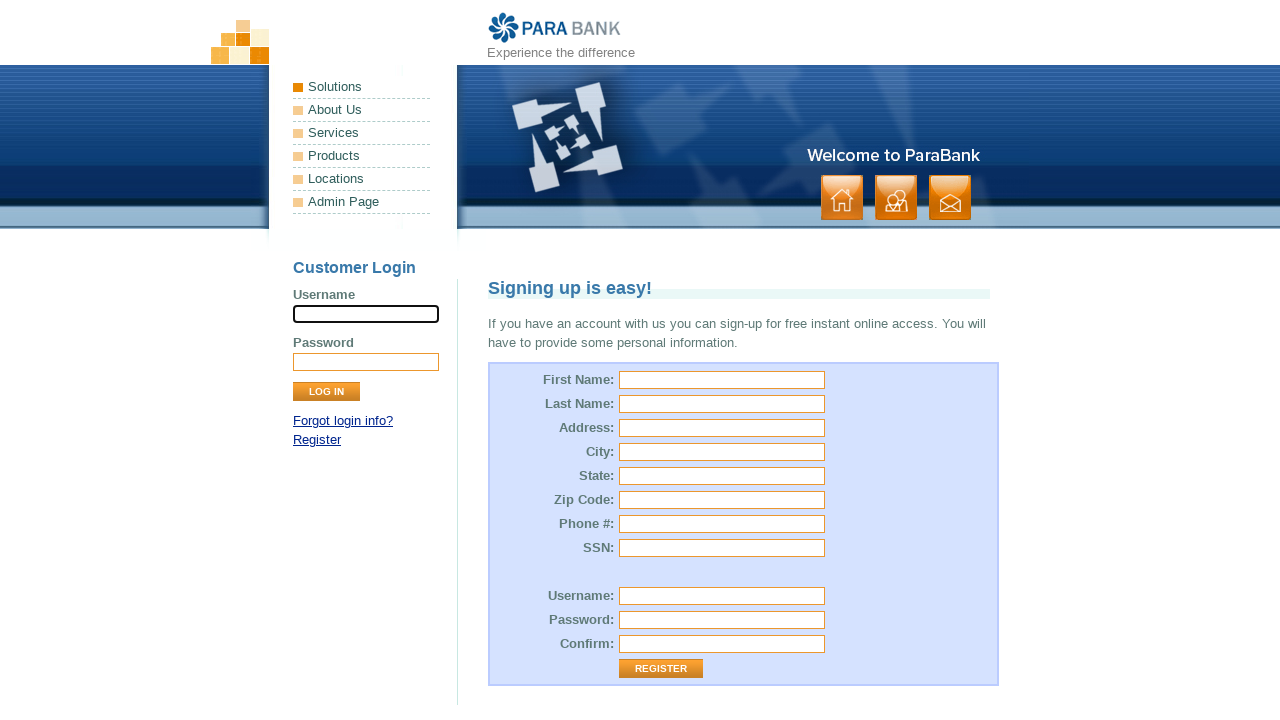